Navigates to a LBRY.tv user profile page and waits for the navigation elements to load, verifying the page renders correctly.

Starting URL: https://lbry.tv/@Luke:7

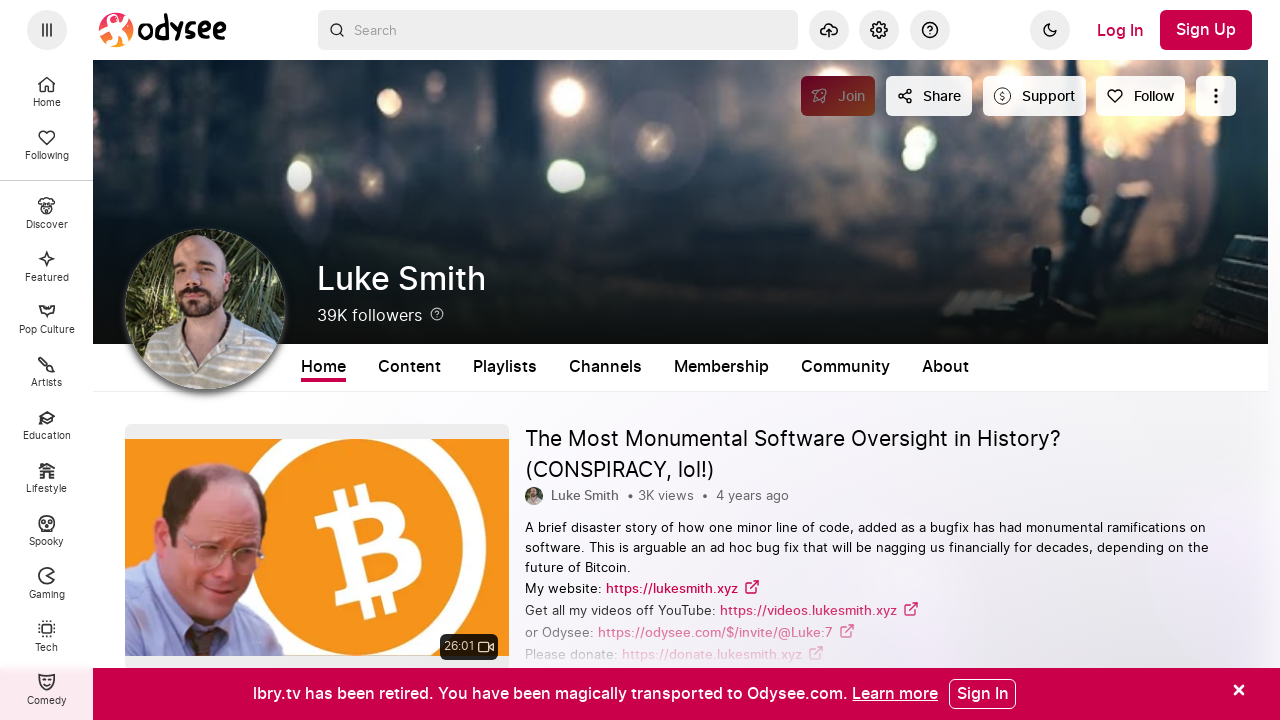

Waited for navigation link element to load on LBRY.tv profile page
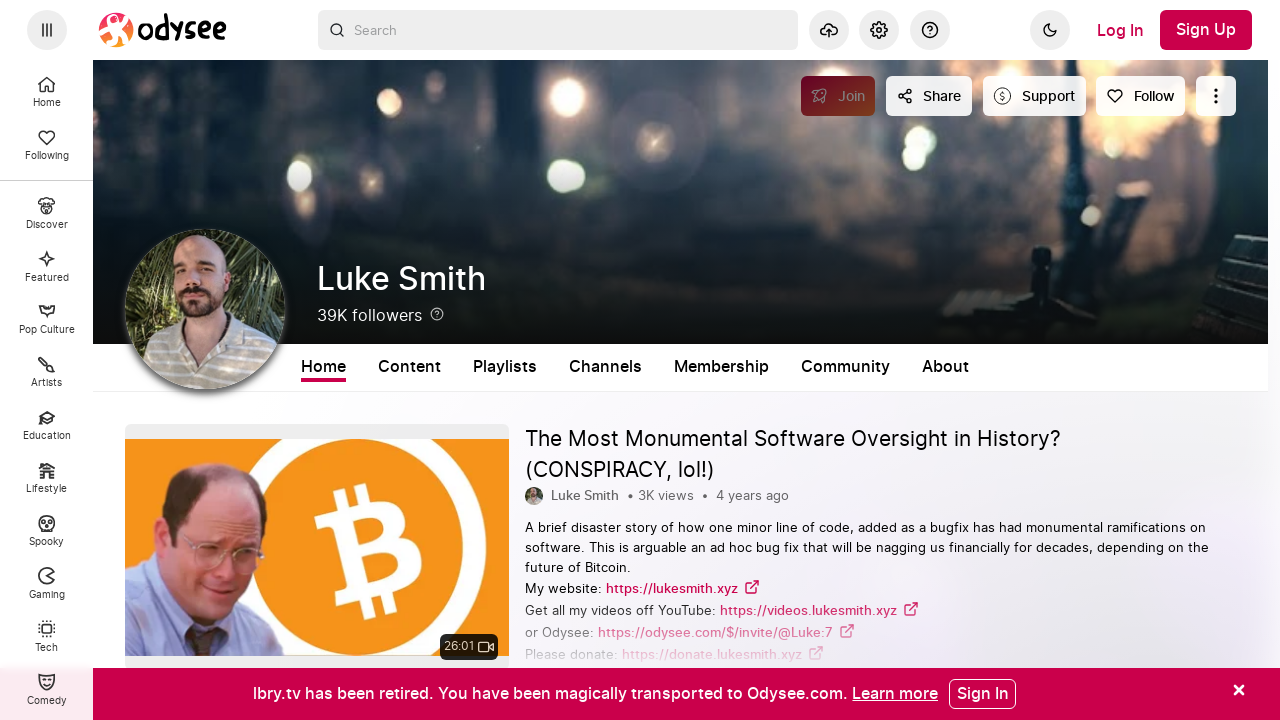

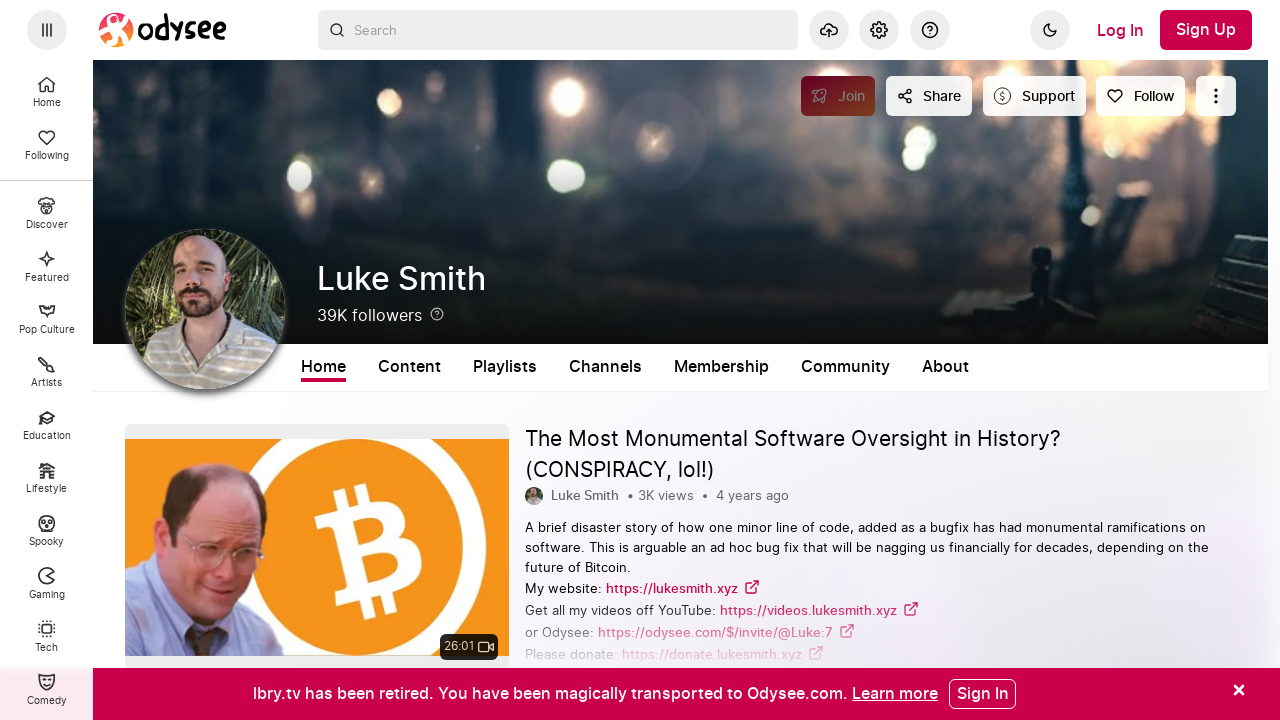